Navigates to a demo table page and analyzes employee data to count employees per manager

Starting URL: http://automationbykrishna.com

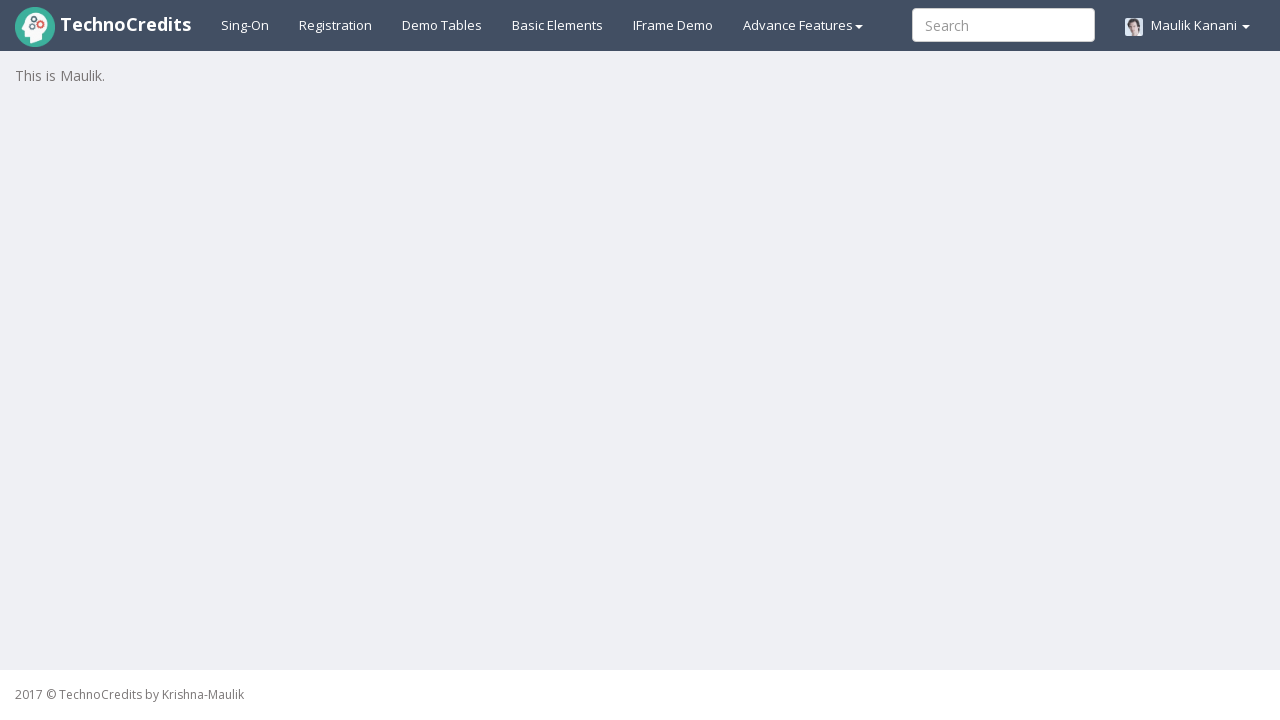

Clicked on demo table link at (442, 25) on xpath=//a[@id='demotable']
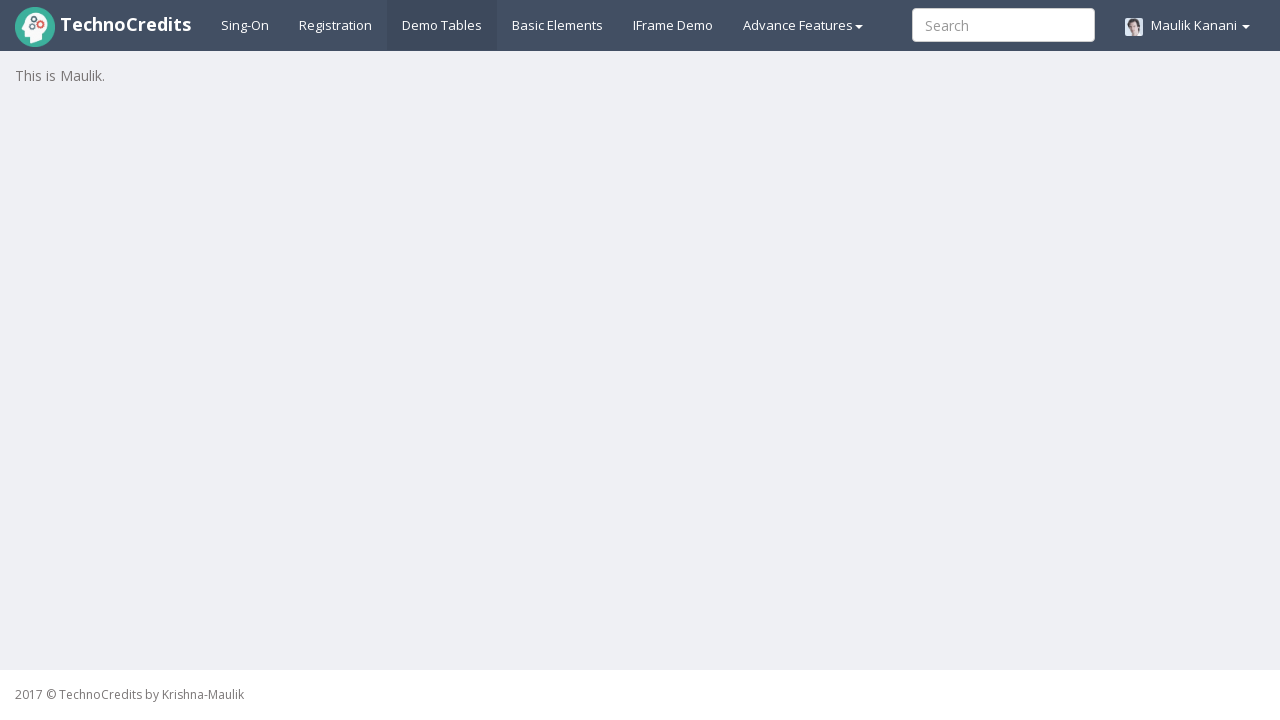

Waited for employee table to be visible
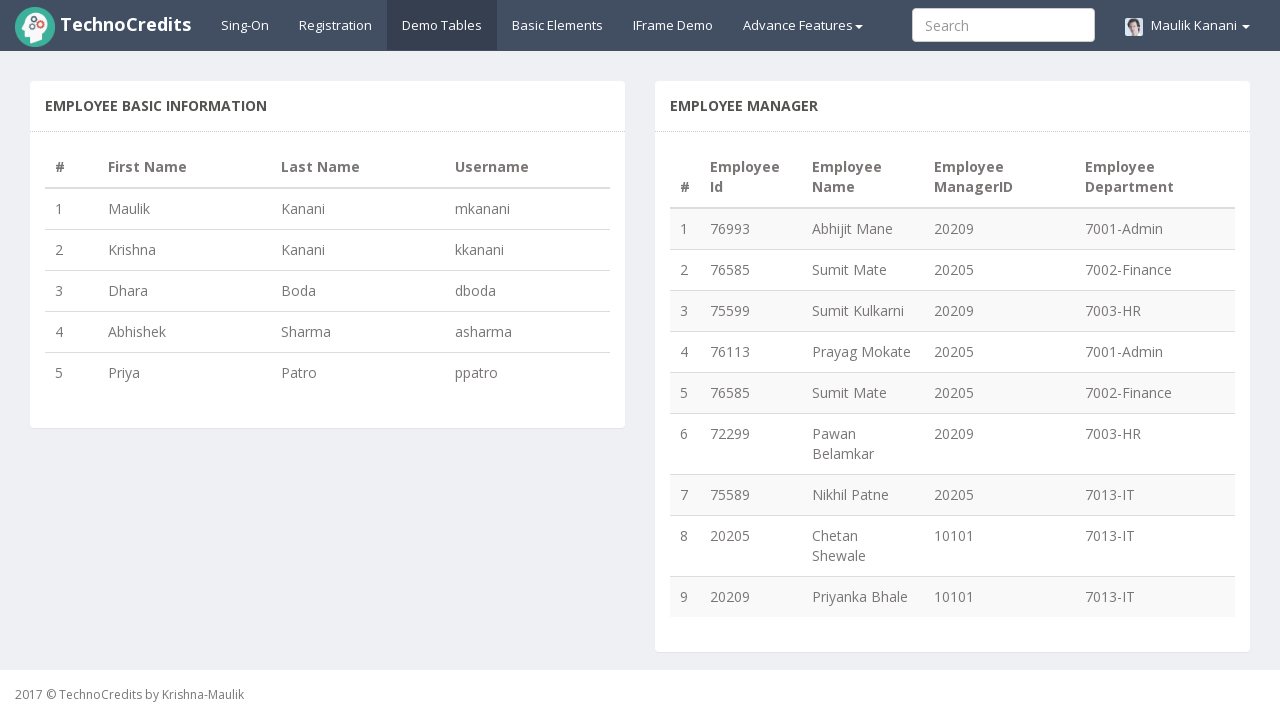

Counted 9 employee rows in the table
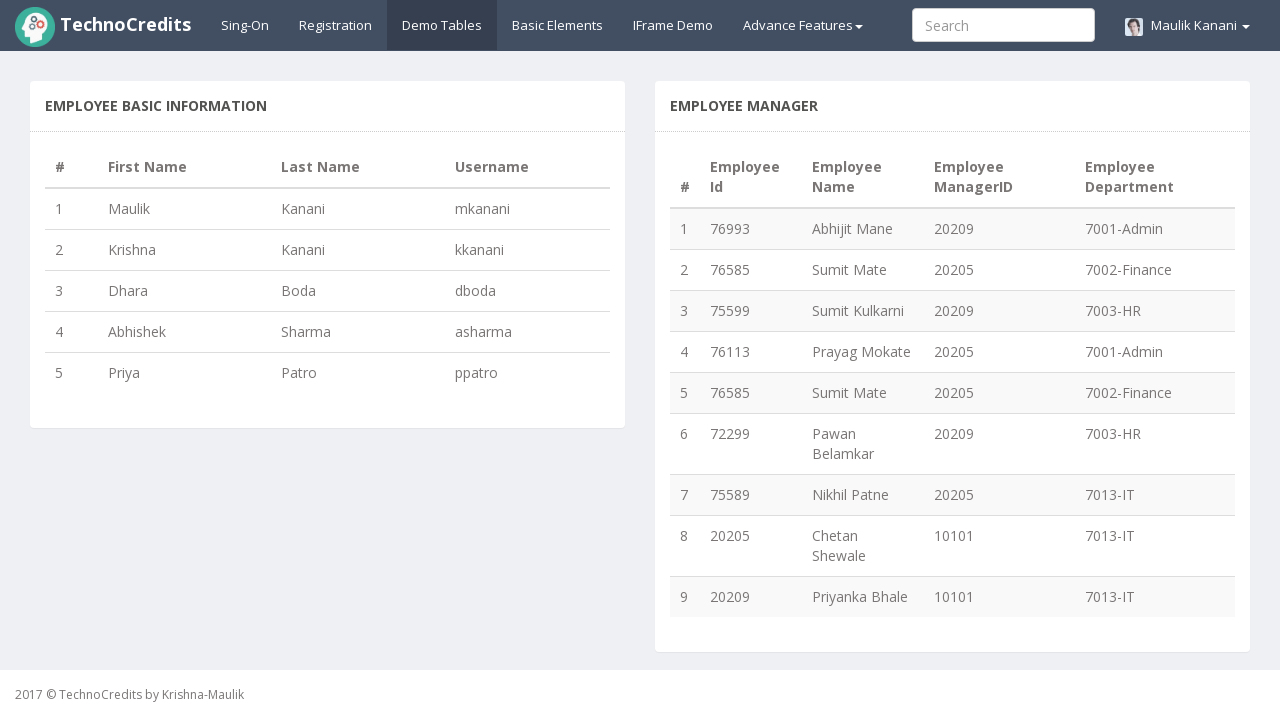

Extracted manager ID '20209' from row 1
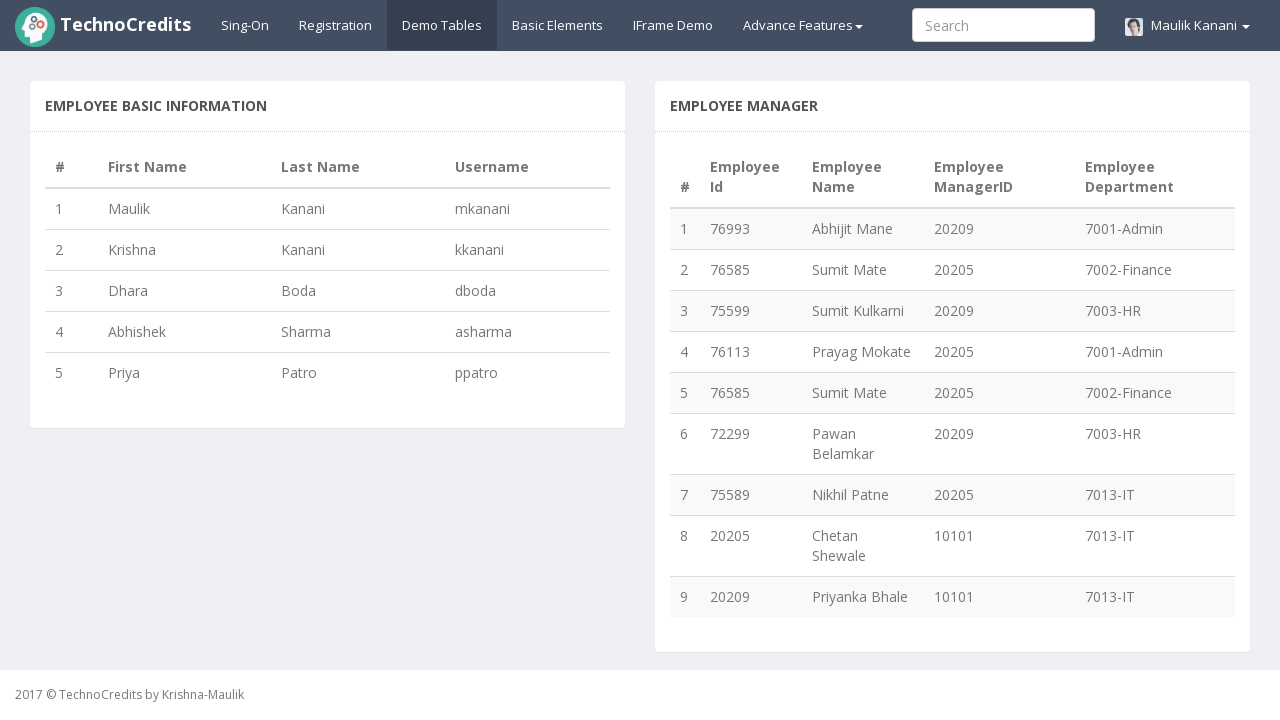

Extracted manager ID '20205' from row 2
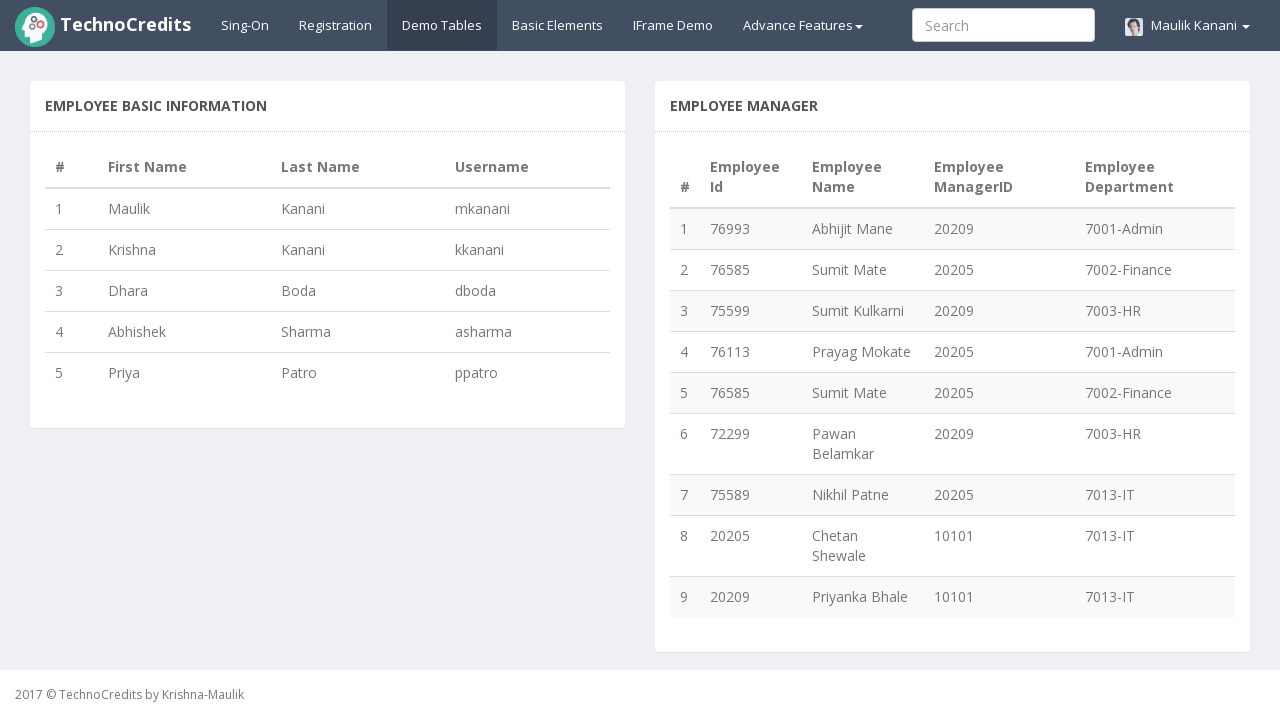

Extracted manager ID '20209' from row 3
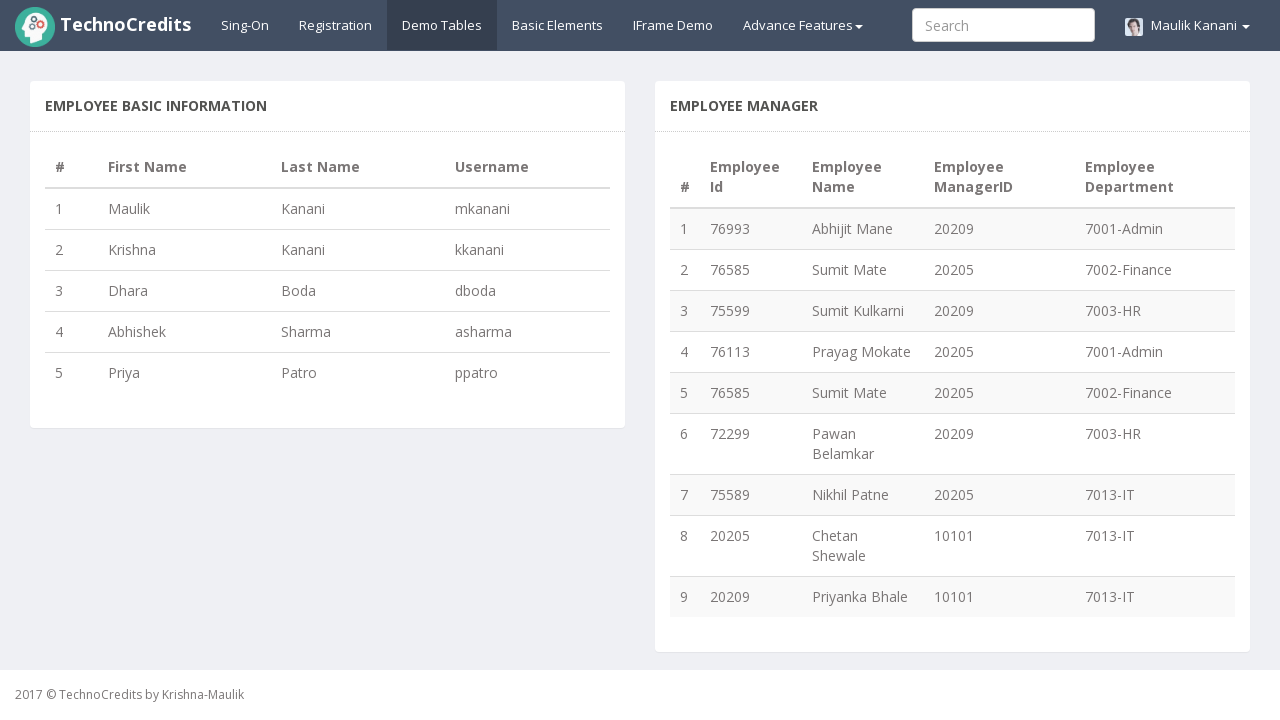

Extracted manager ID '20205' from row 4
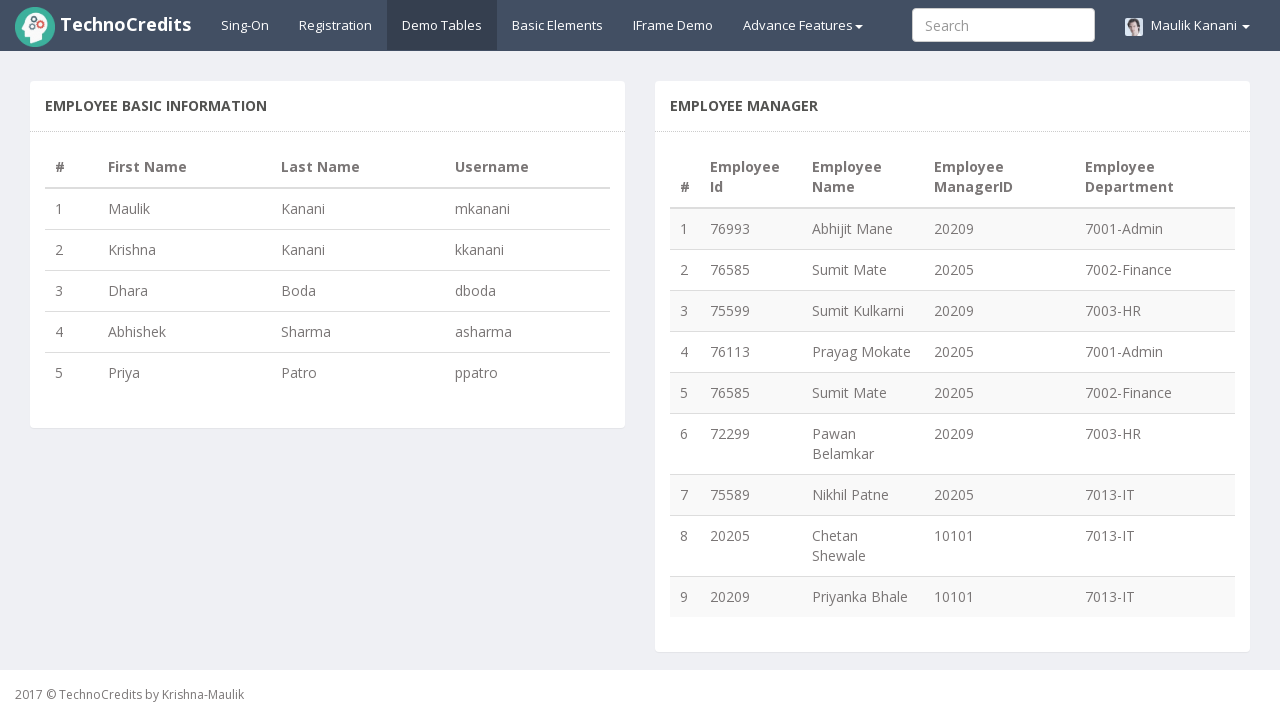

Extracted manager ID '20205' from row 5
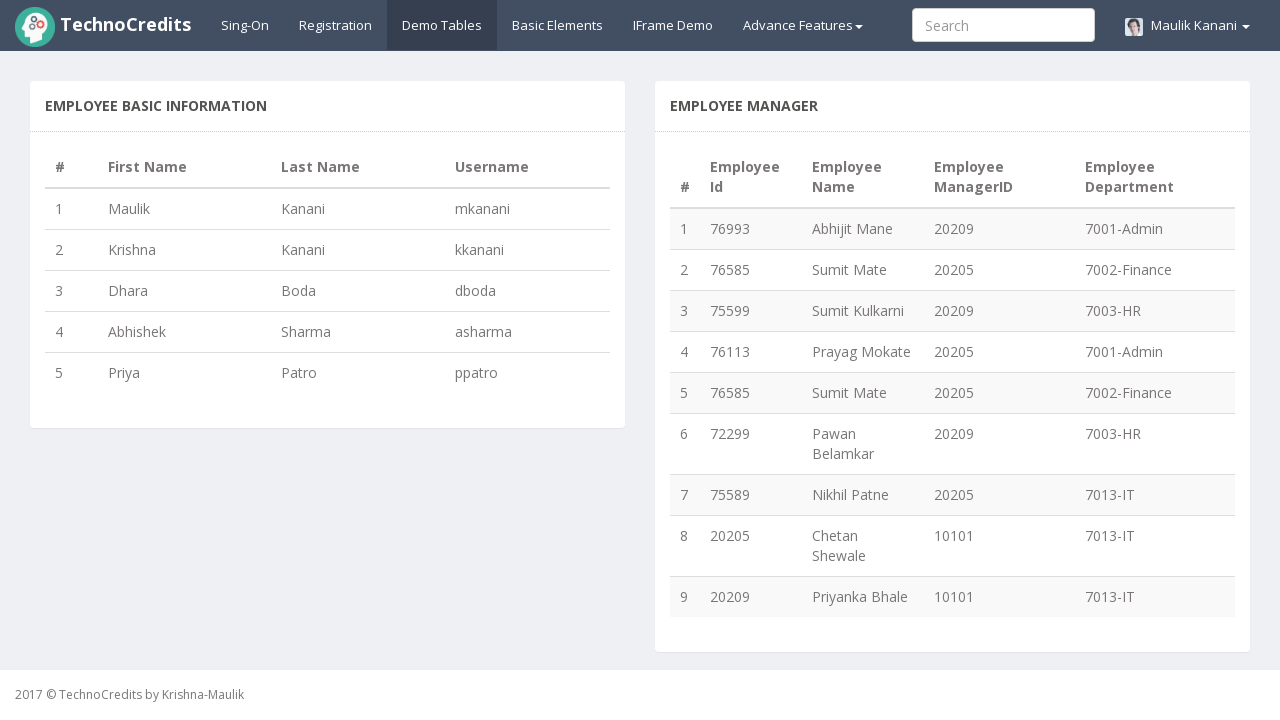

Extracted manager ID '20209' from row 6
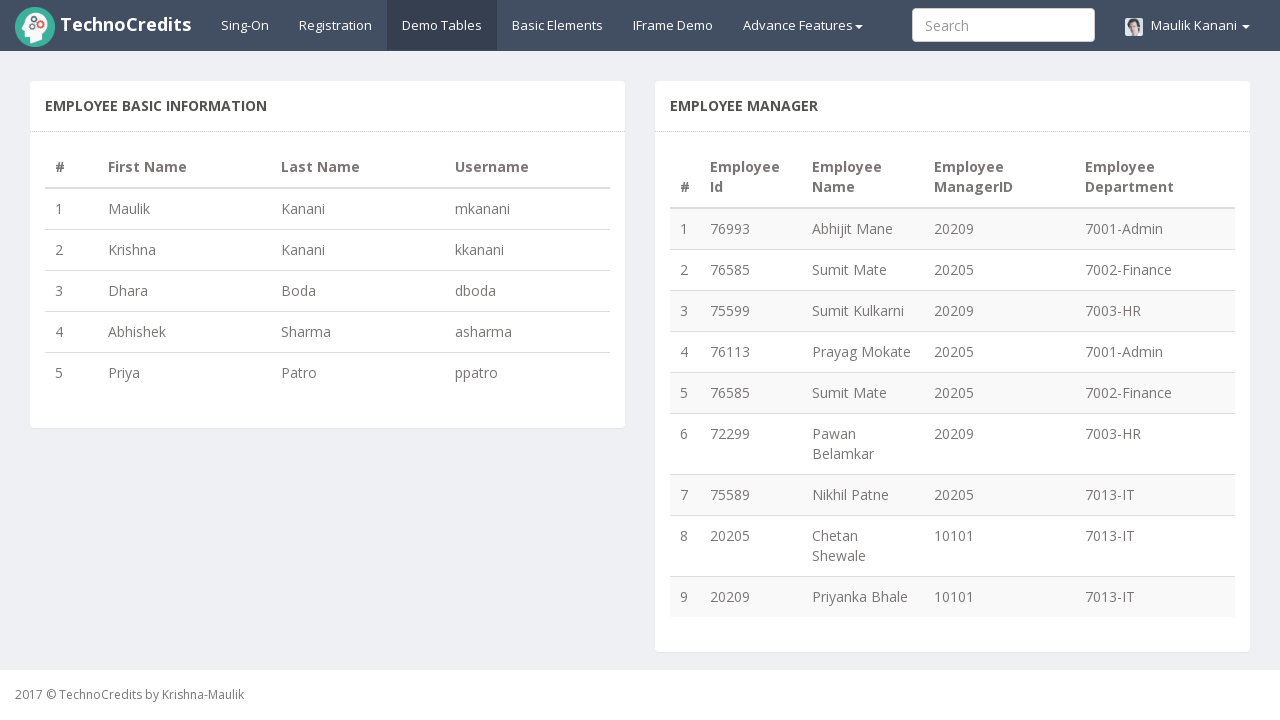

Extracted manager ID '20205' from row 7
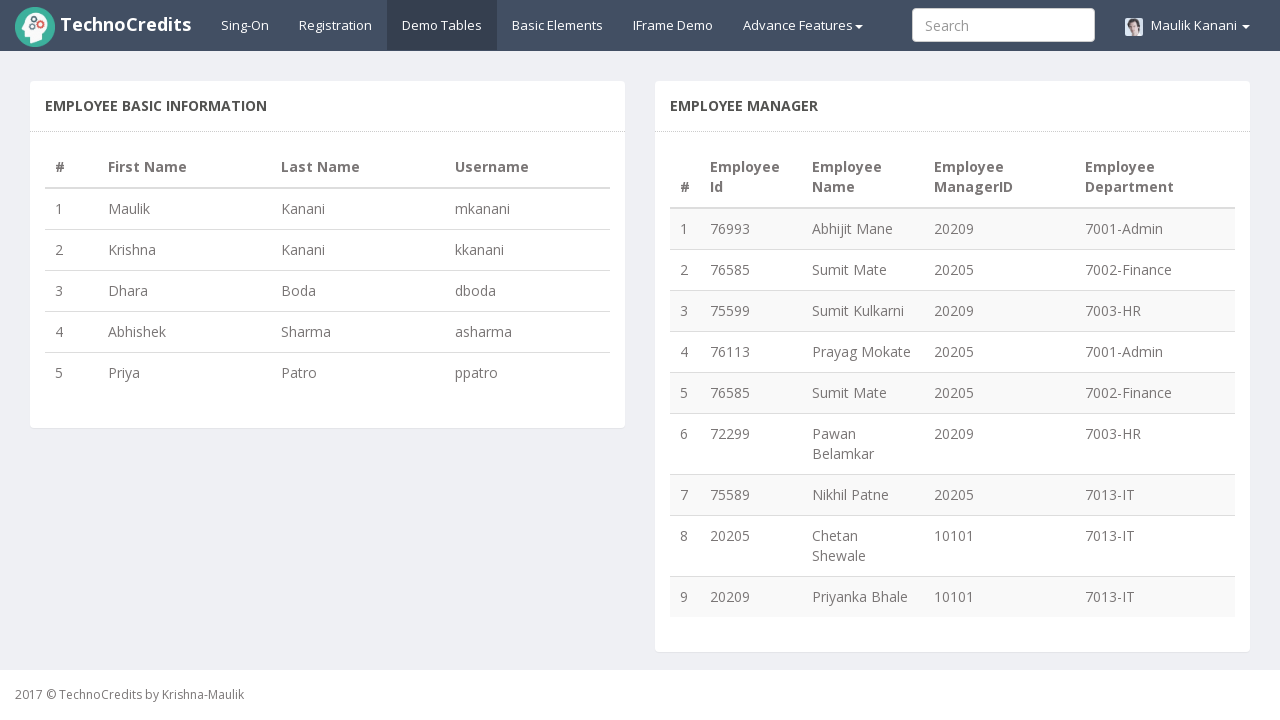

Extracted manager ID '10101' from row 8
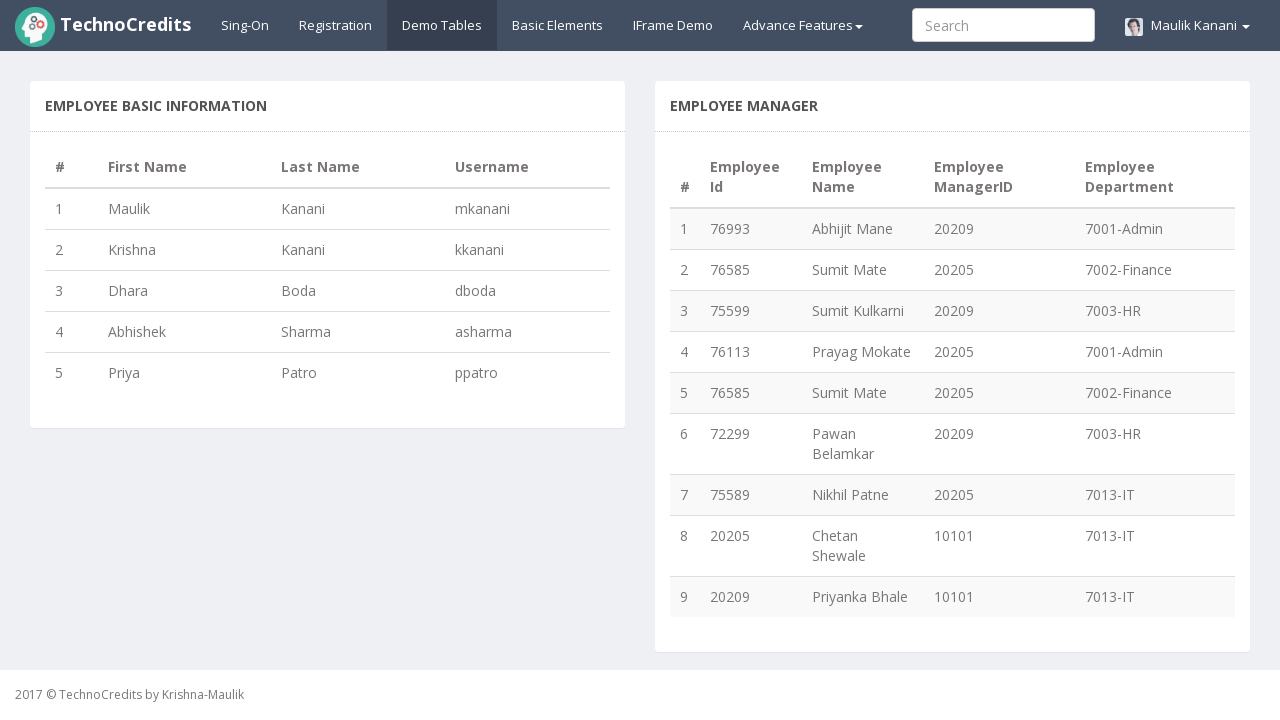

Extracted manager ID '10101' from row 9
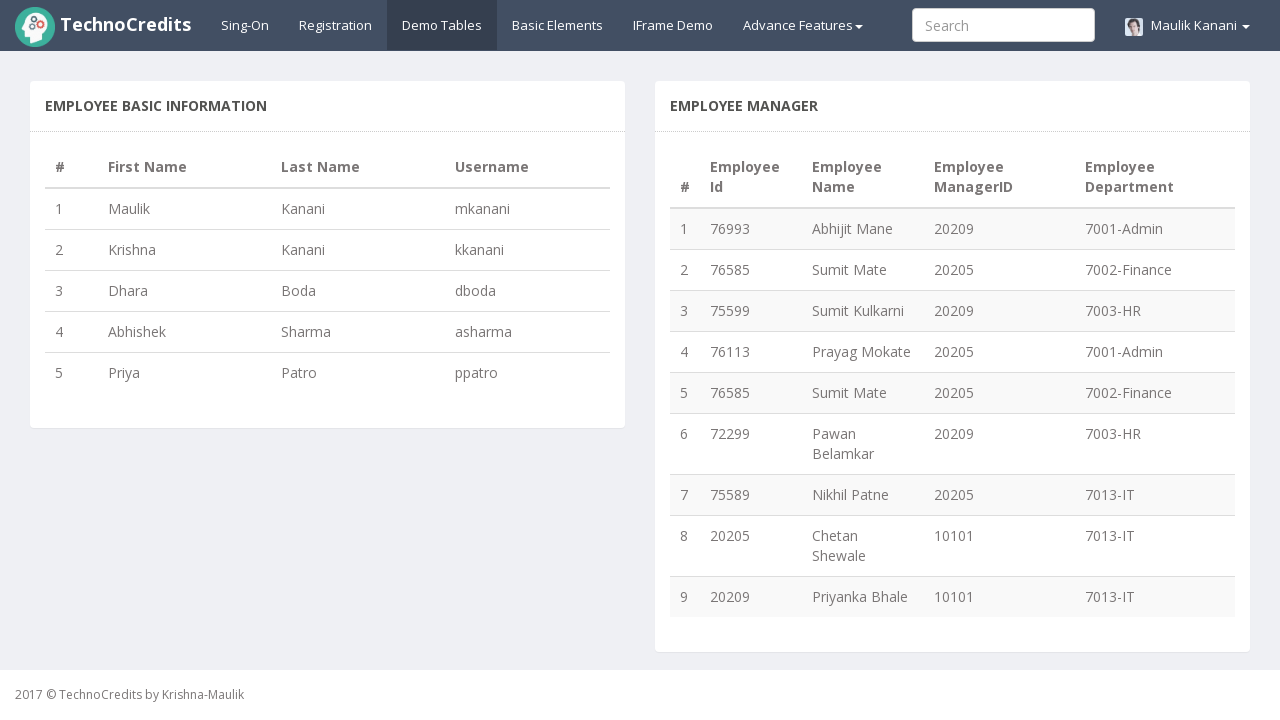

Analyzed employee distribution: Manager '20205' has maximum mentees with count 4
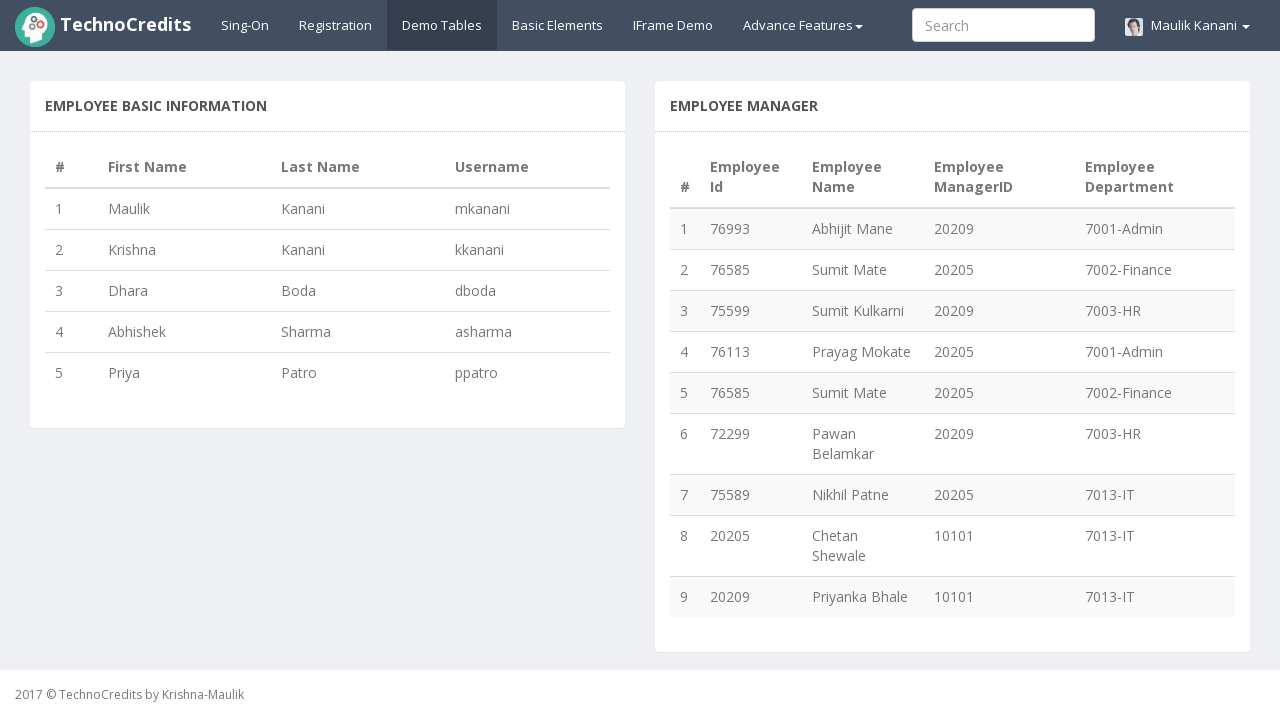

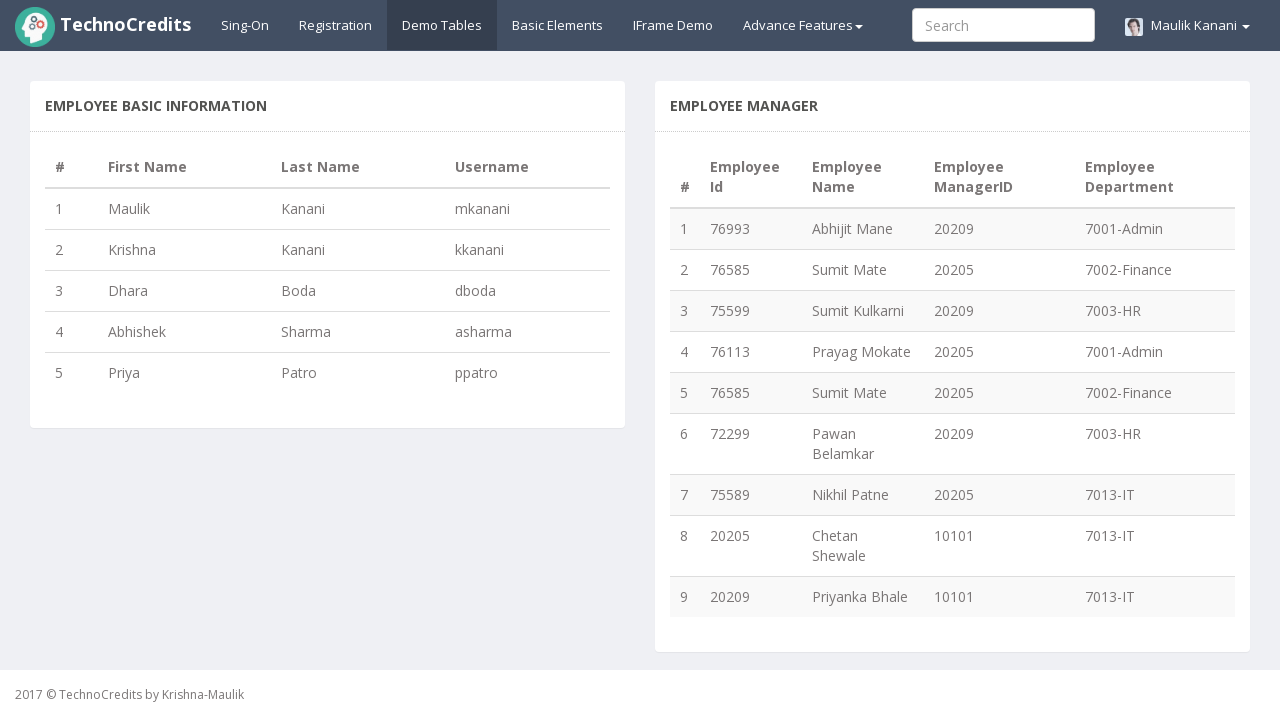